Tests a wait scenario by clicking a verify button and checking that a success message is displayed

Starting URL: https://suninjuly.github.io/wait2.html

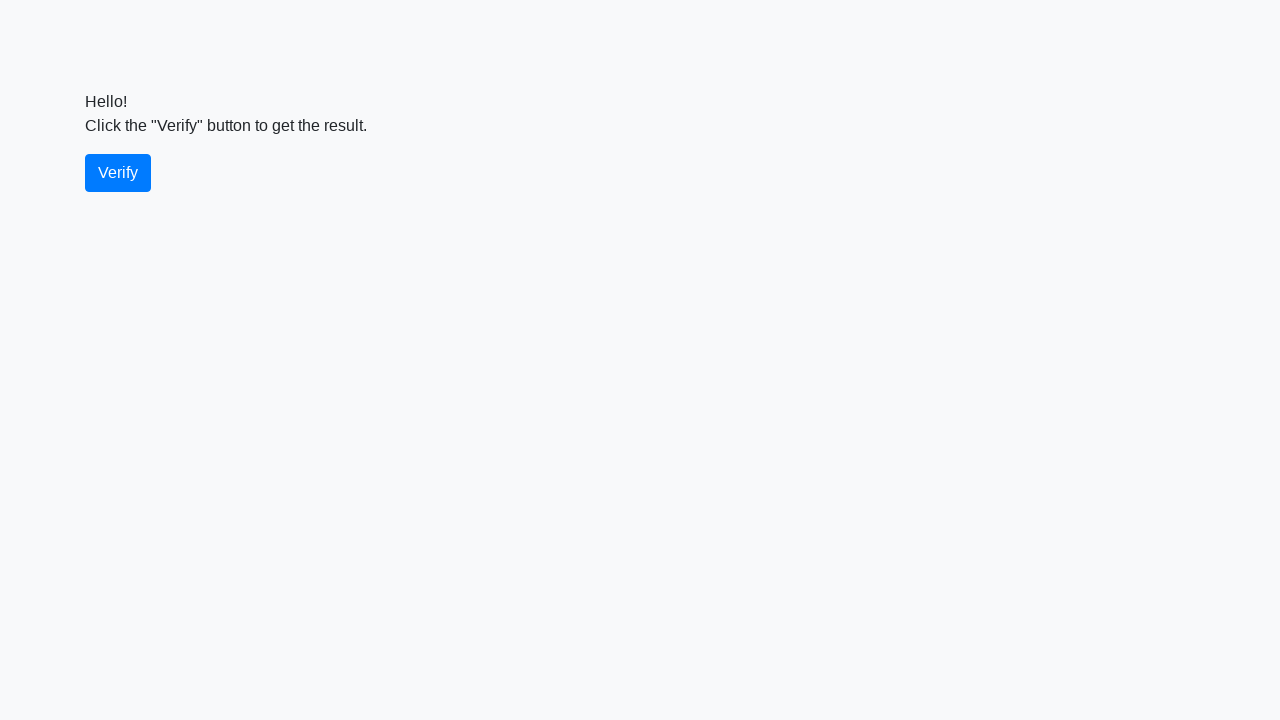

Clicked the verify button at (118, 173) on #verify
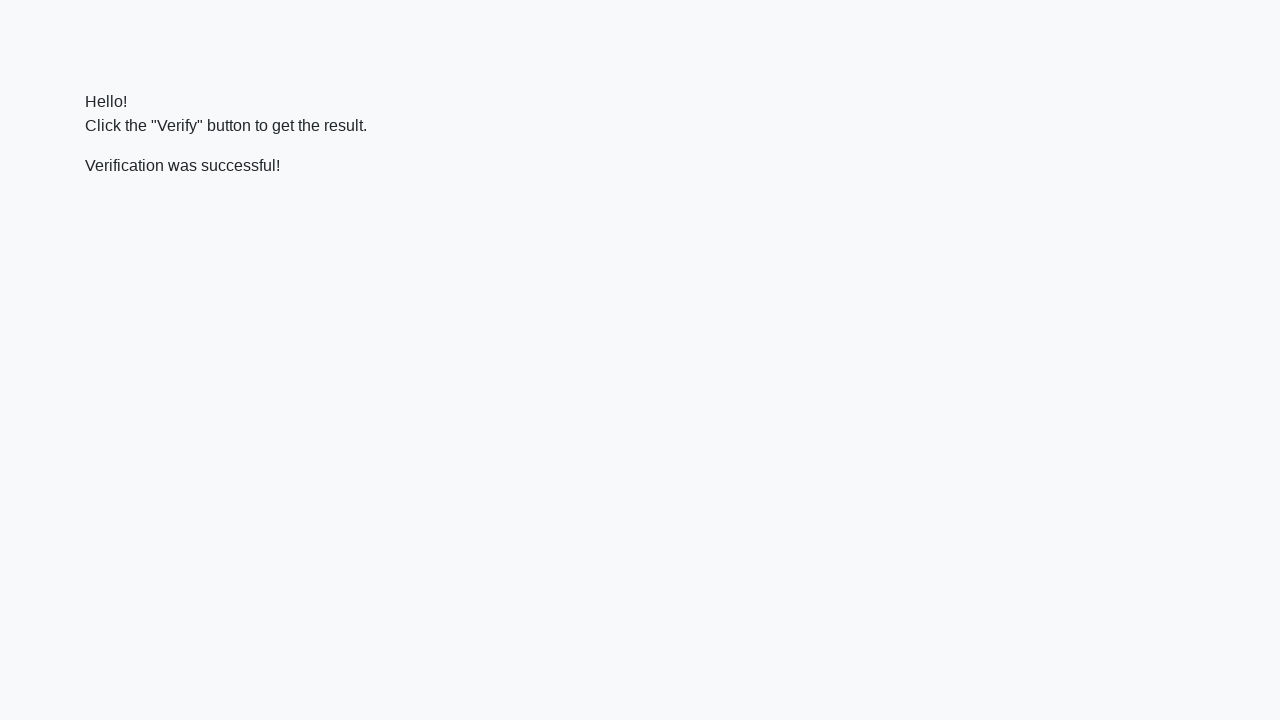

Located the verify message element
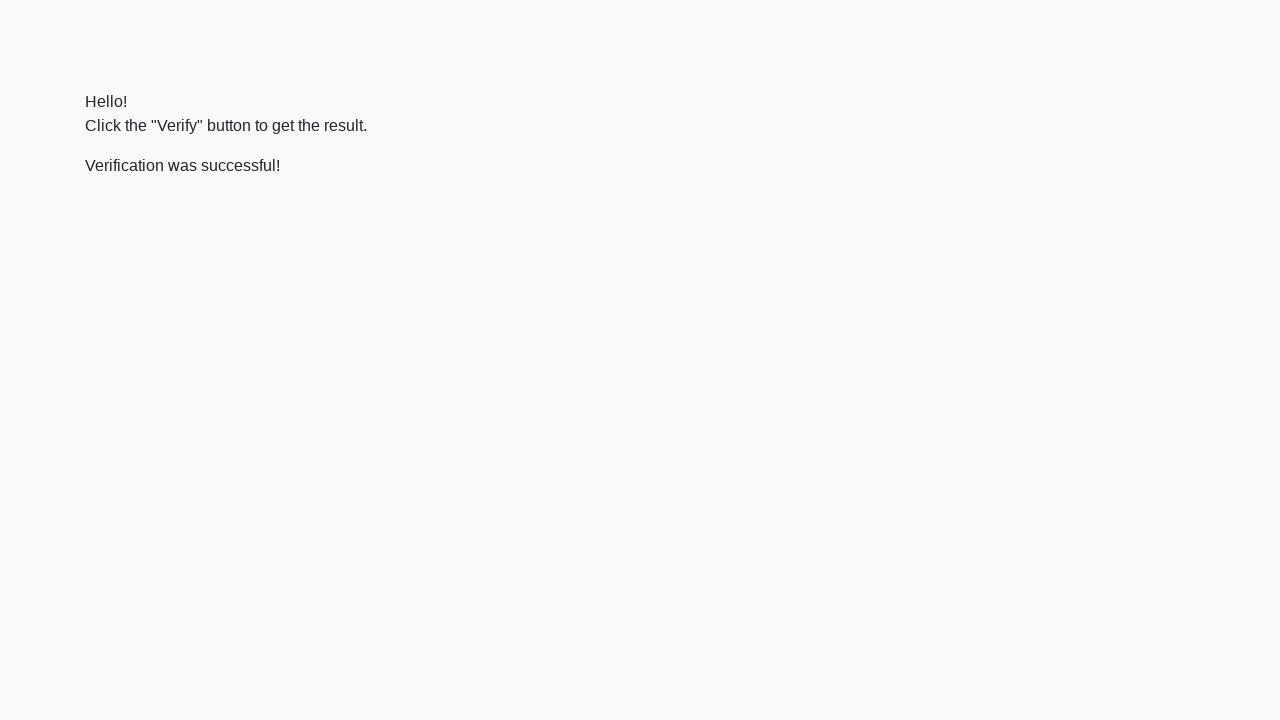

Waited for the success message to be displayed
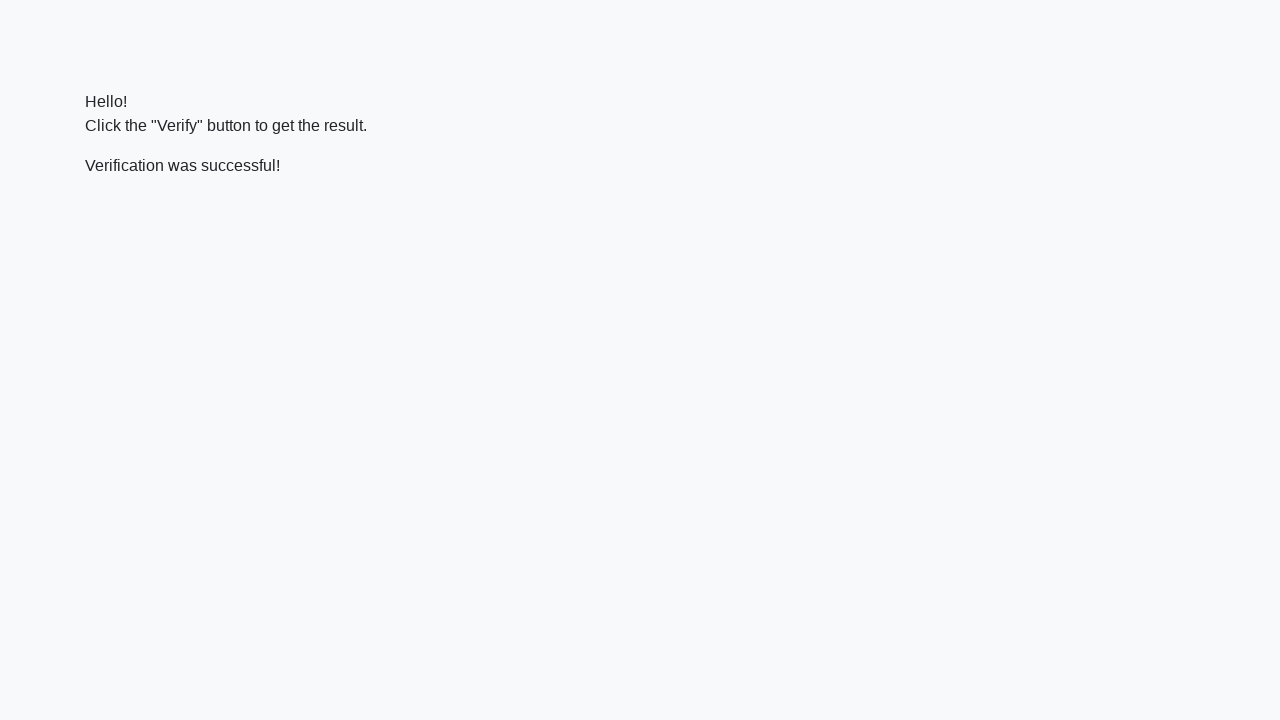

Verified that success message contains 'successful'
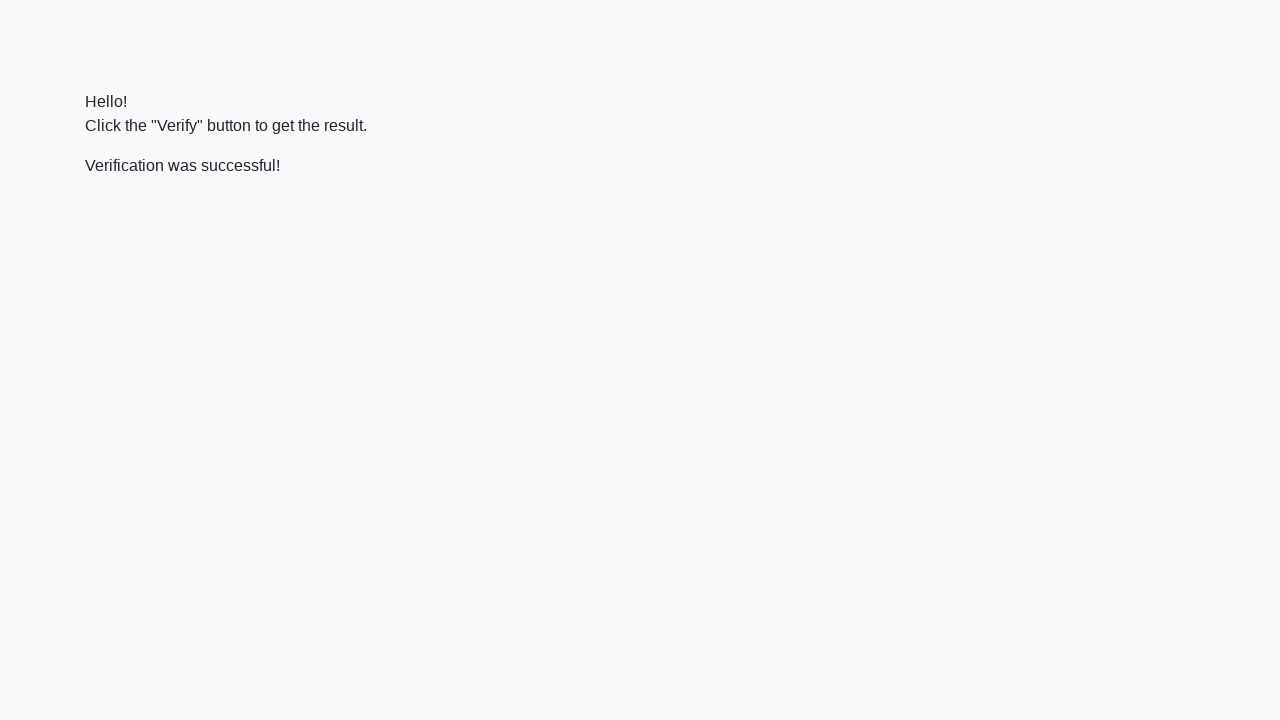

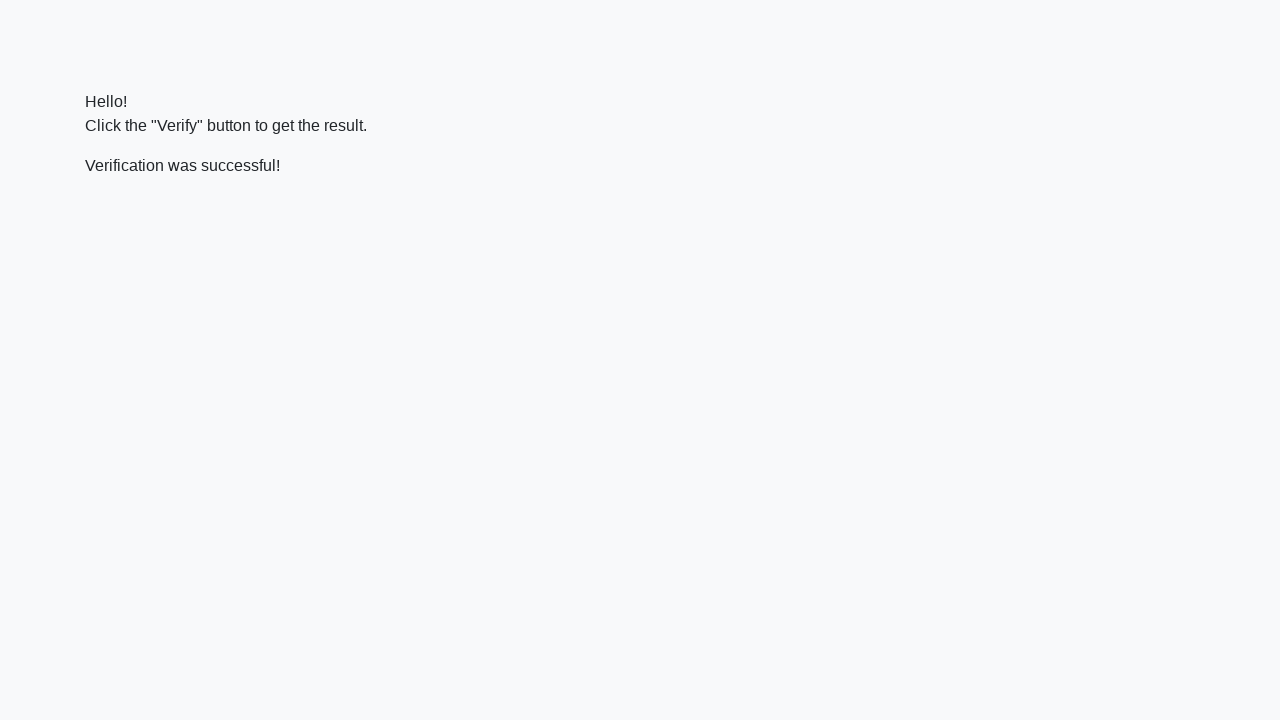